Navigates to DuckDuckGo and verifies the search input box is present by checking its placeholder attribute

Starting URL: https://duckduckgo.com/

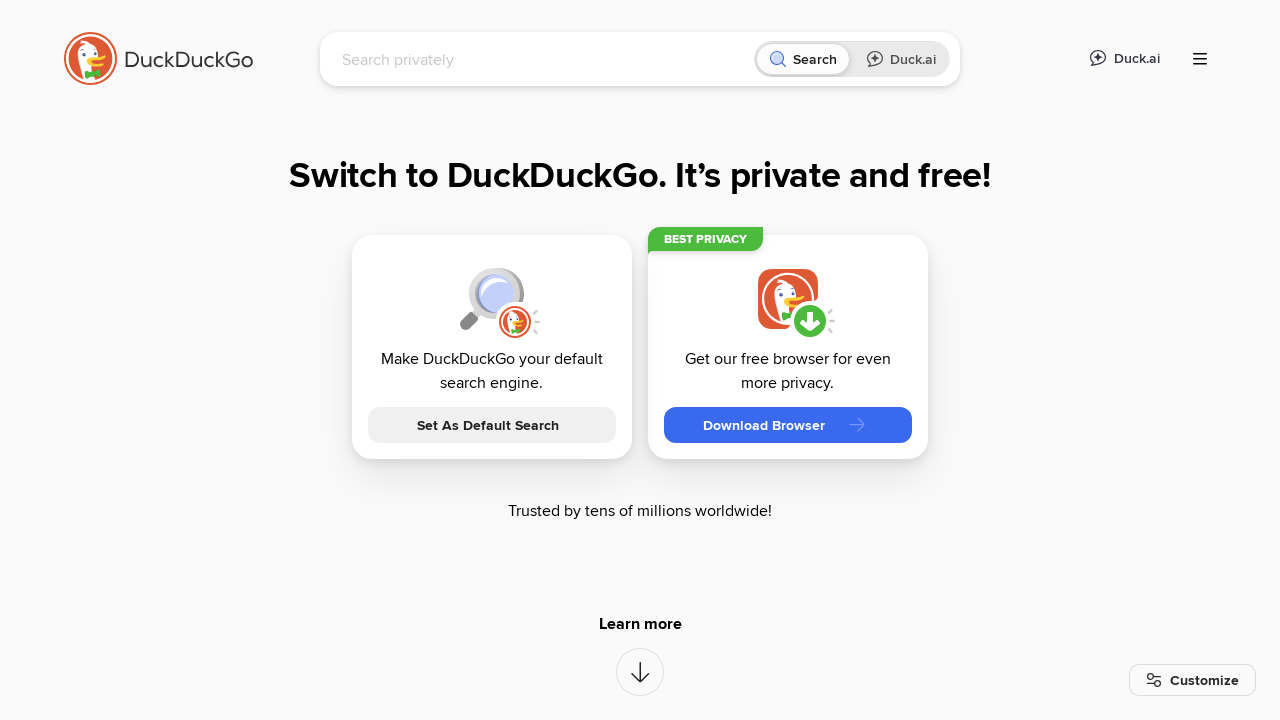

Navigated to DuckDuckGo homepage
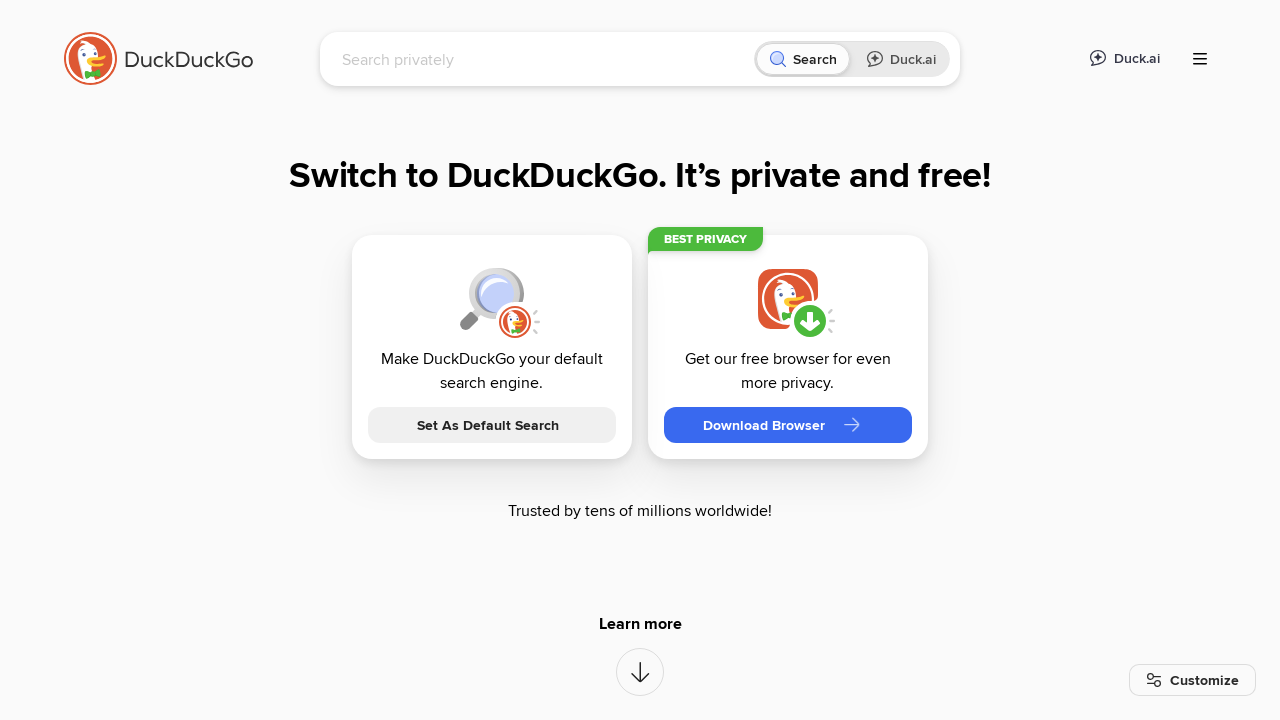

Located search input box element
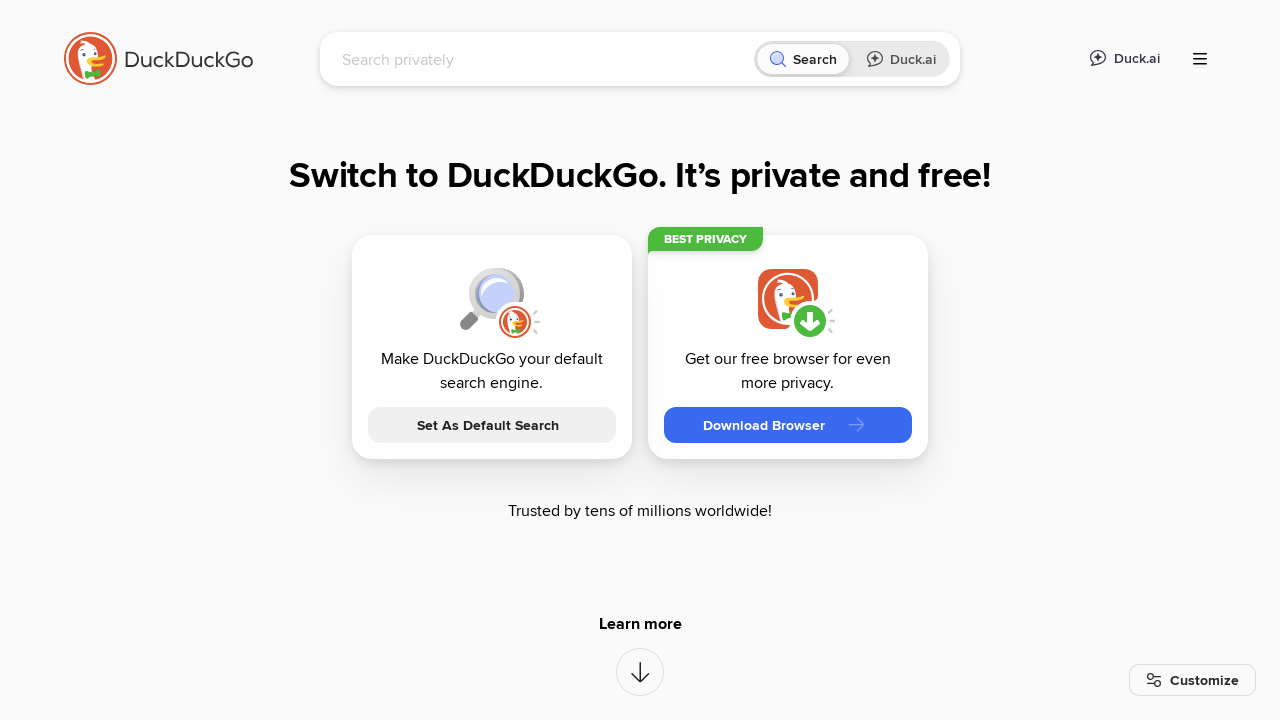

Search input box became visible
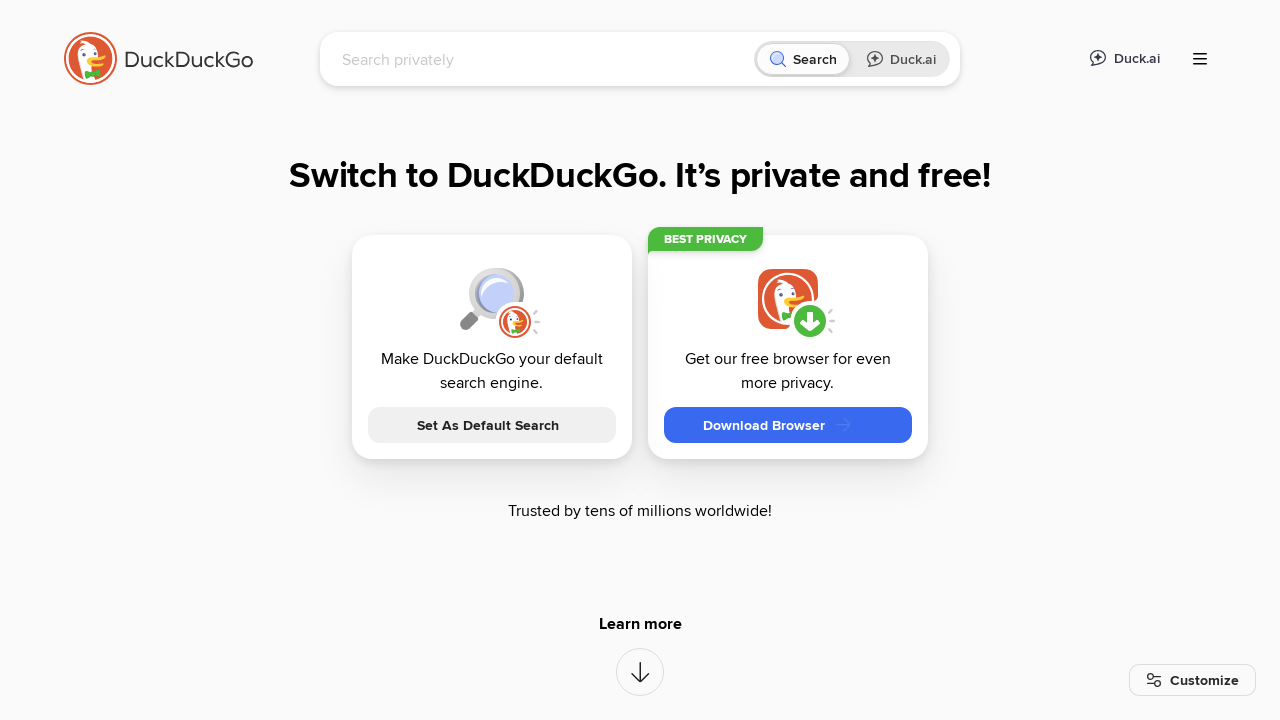

Retrieved placeholder attribute: 'Search privately'
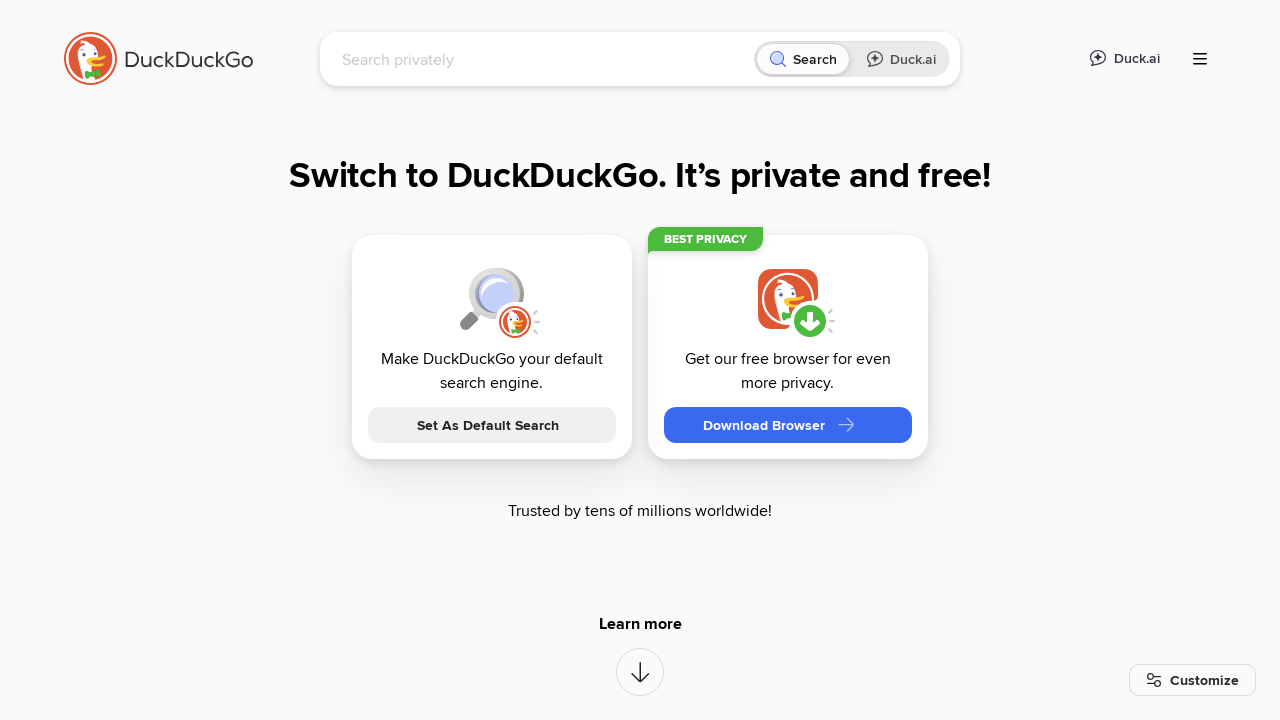

Printed placeholder attribute to console
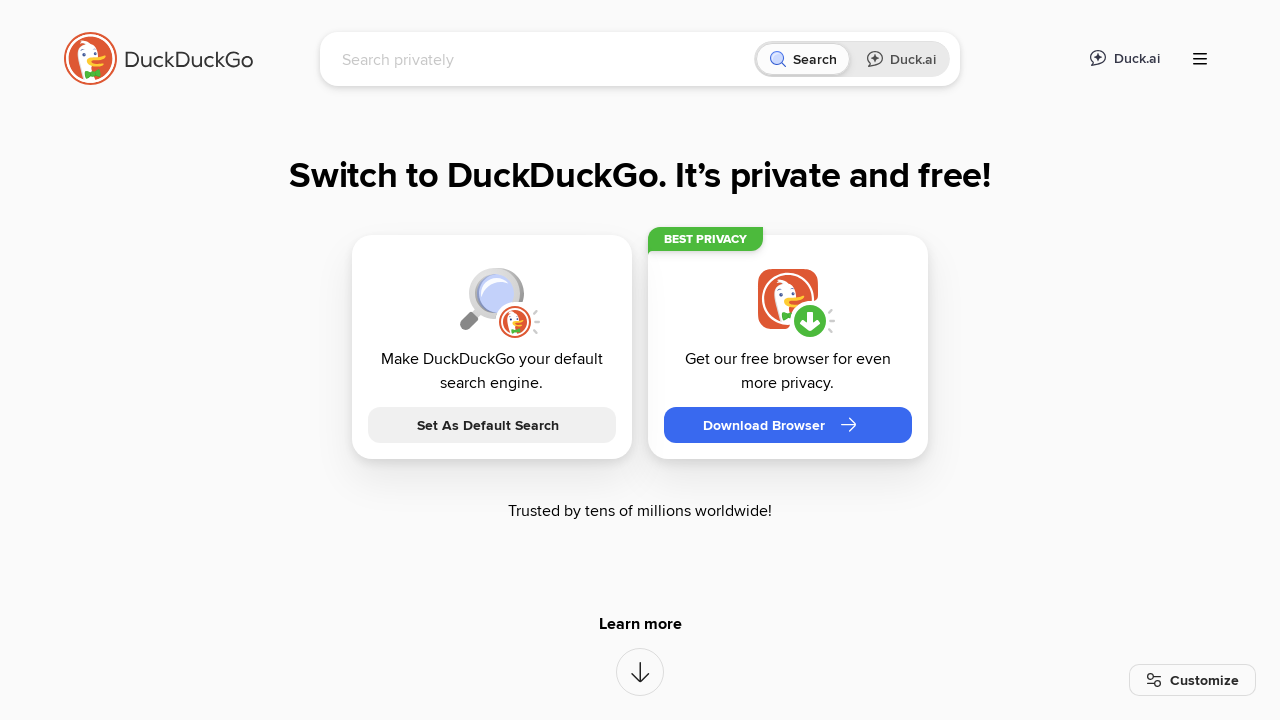

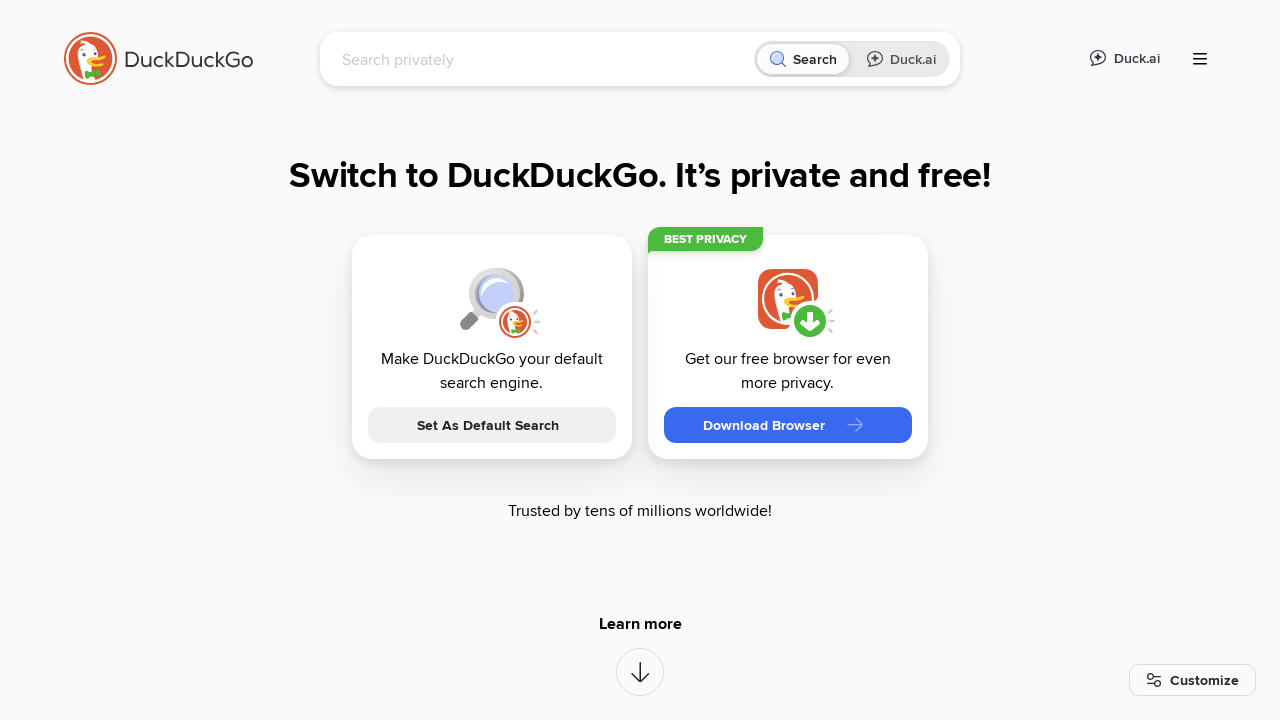